Tests browser navigation commands by going back, forward, and refreshing the page.

Starting URL: http://toolsqa.com/automation-practice-form

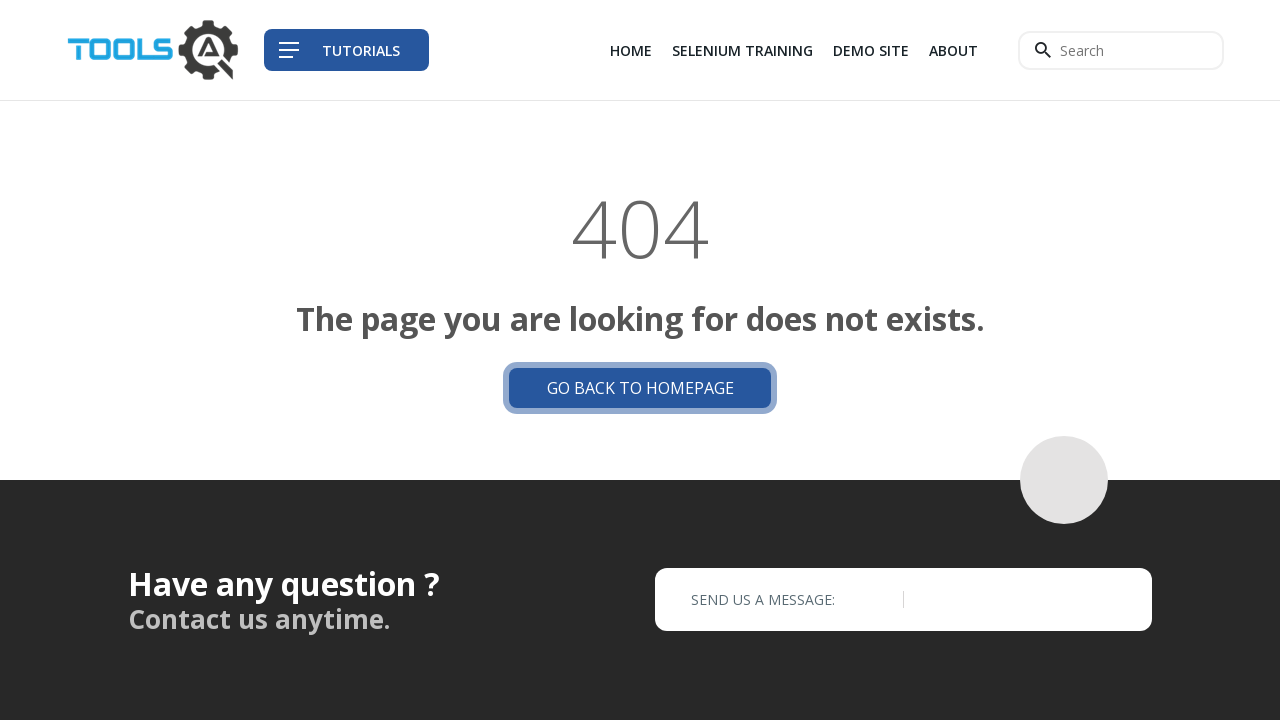

Navigated back to previous page
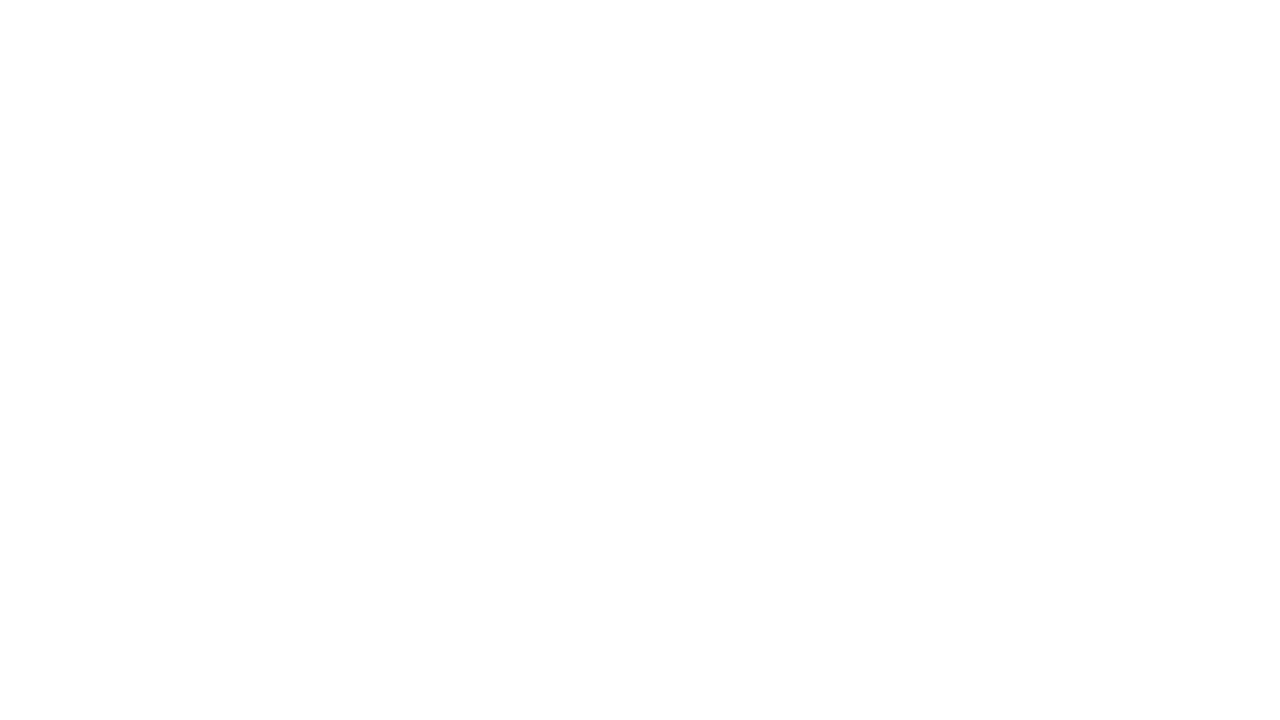

Navigated forward to next page
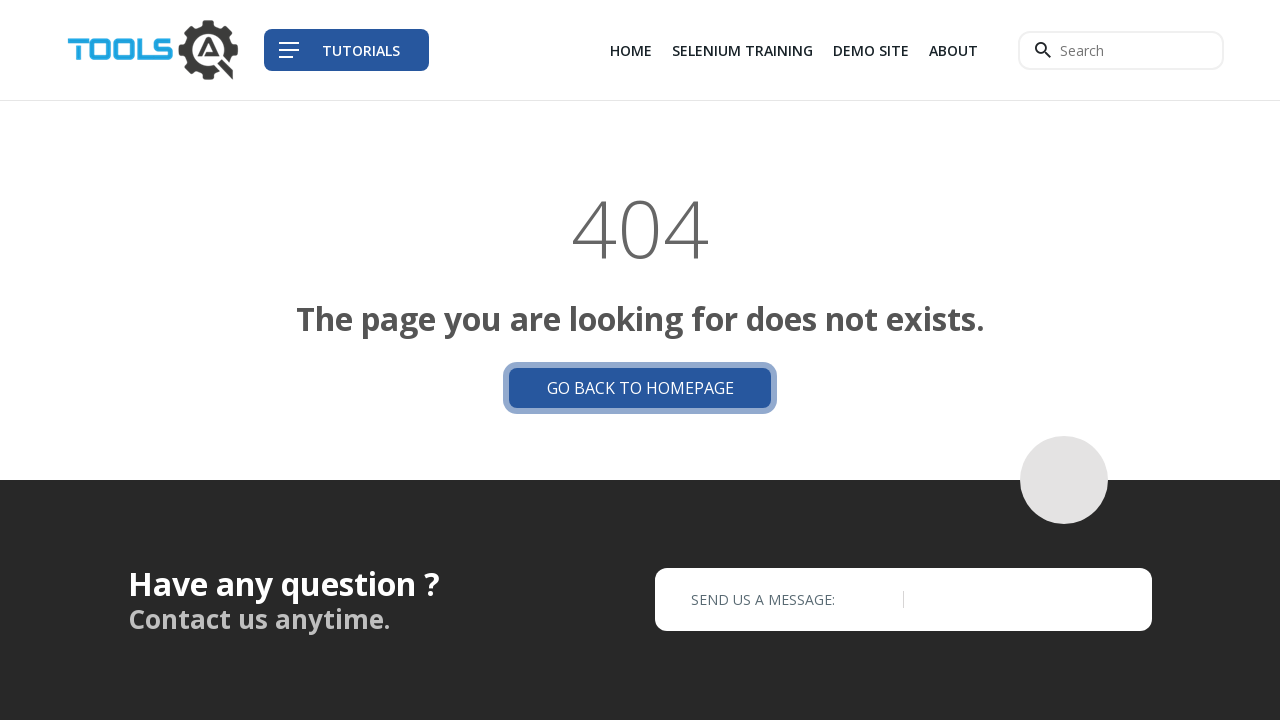

Refreshed the current page
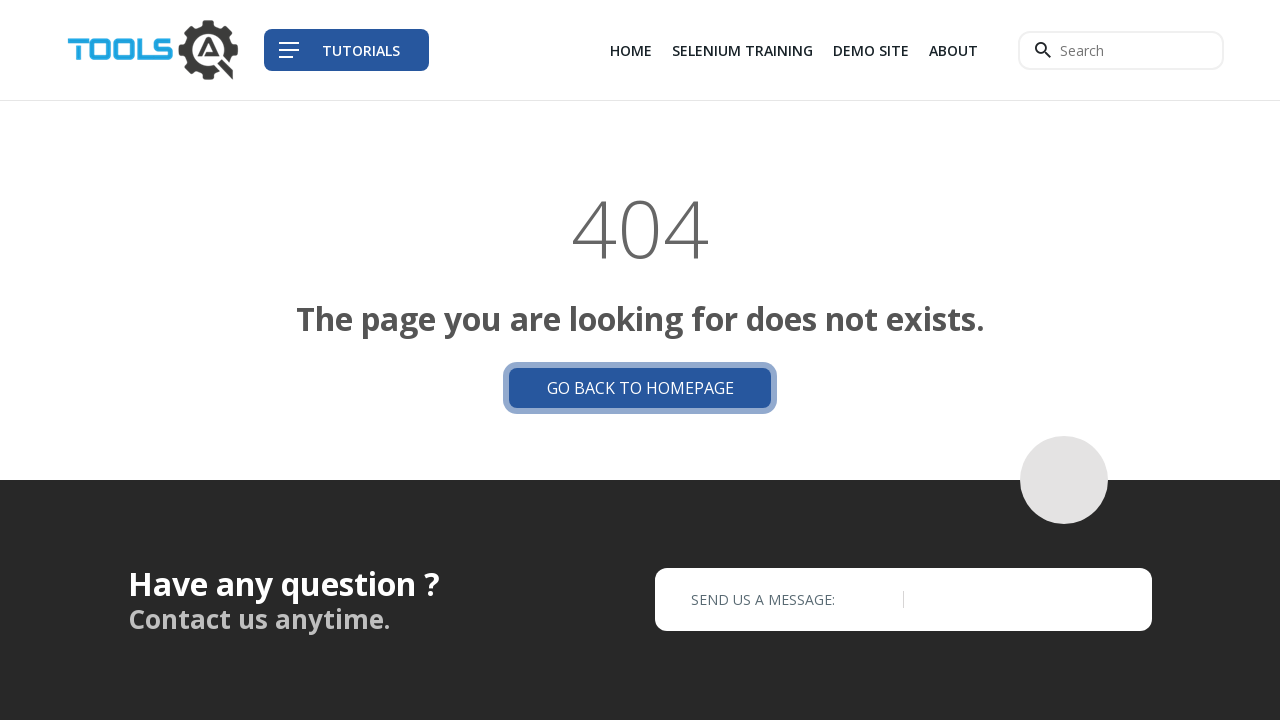

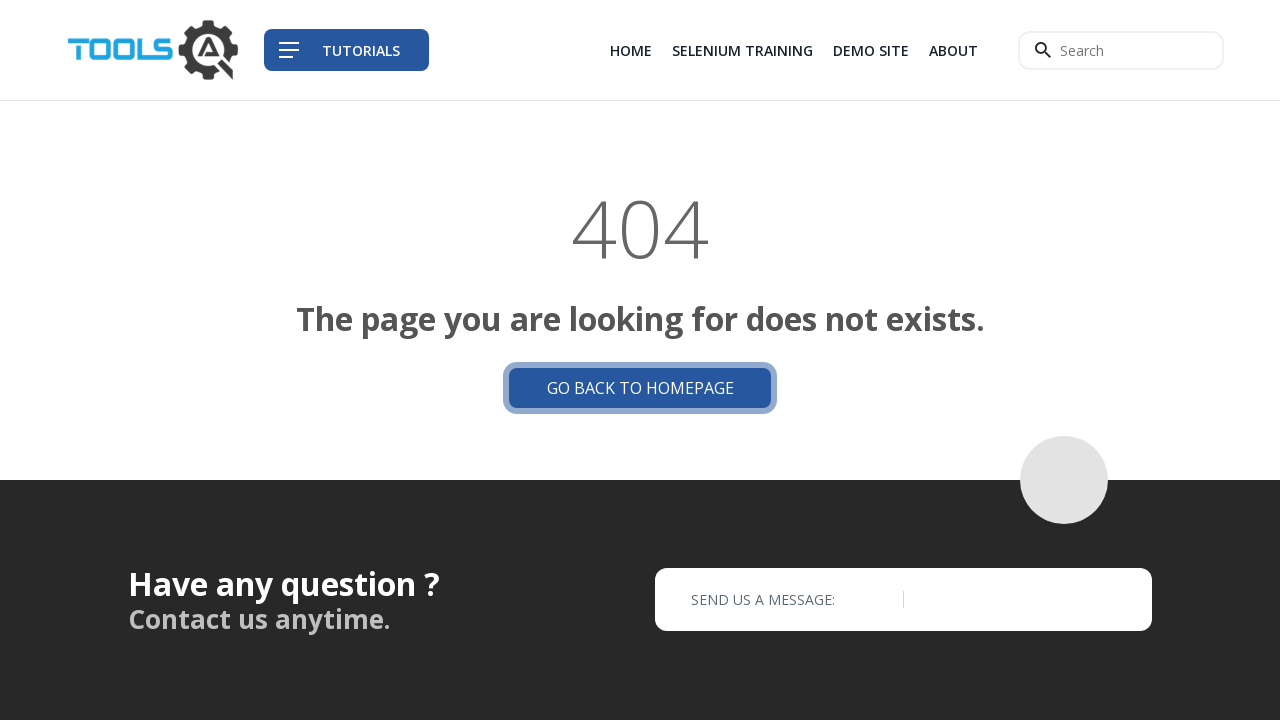